Tests dynamic loading functionality by clicking a Start button and waiting for dynamically loaded content to appear on the page.

Starting URL: https://the-internet.herokuapp.com/dynamic_loading/2

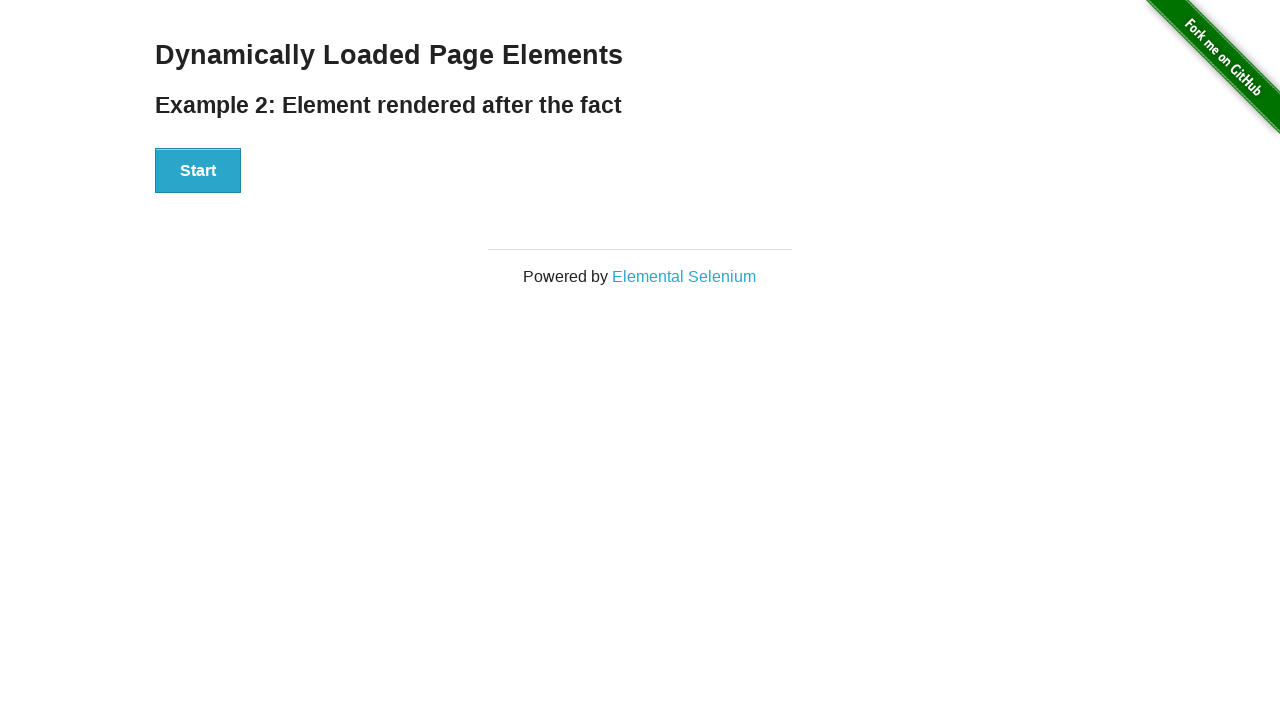

Clicked the Start button to trigger dynamic loading at (198, 171) on xpath=//button[contains(text(),'Start')]
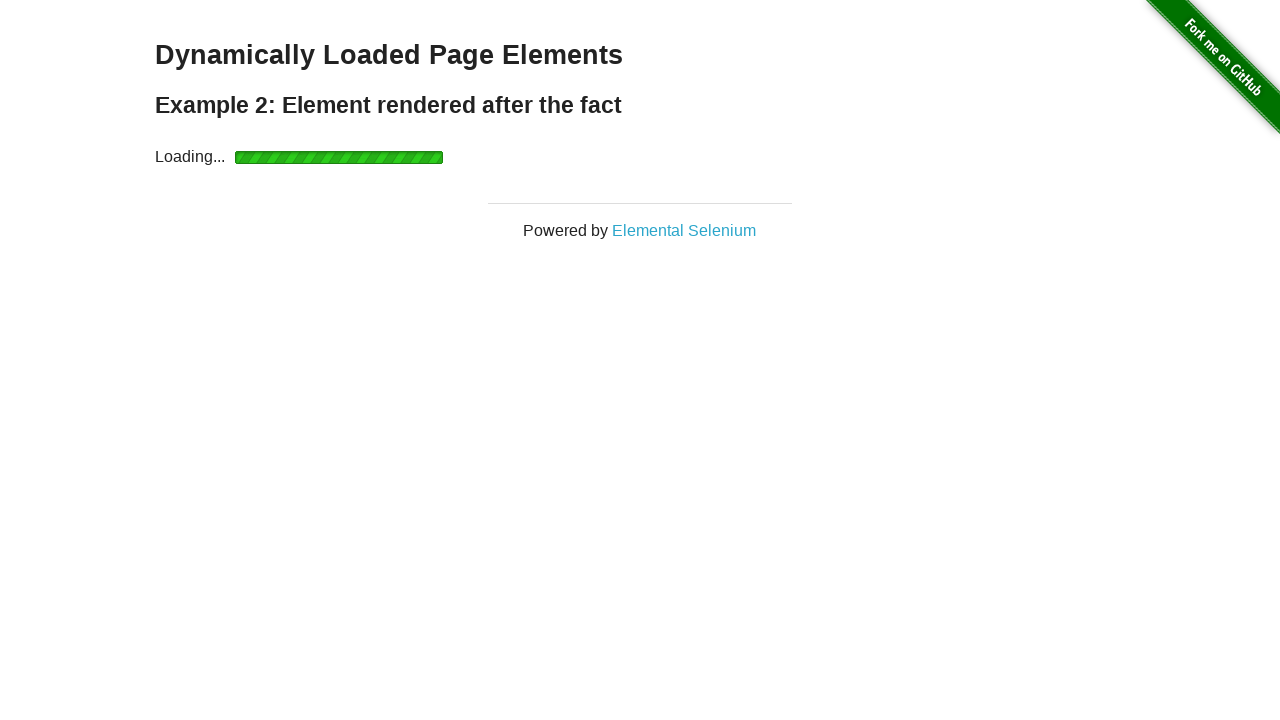

Waited for dynamically loaded 'Hello World!' text to appear
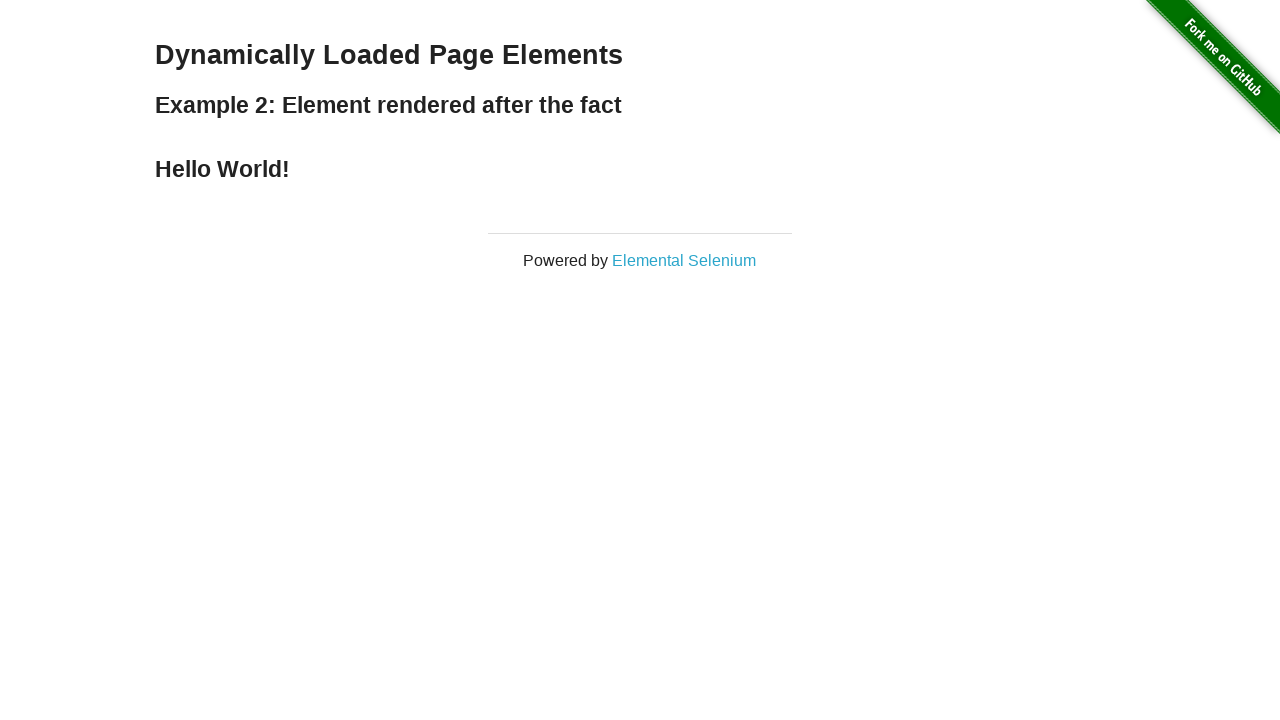

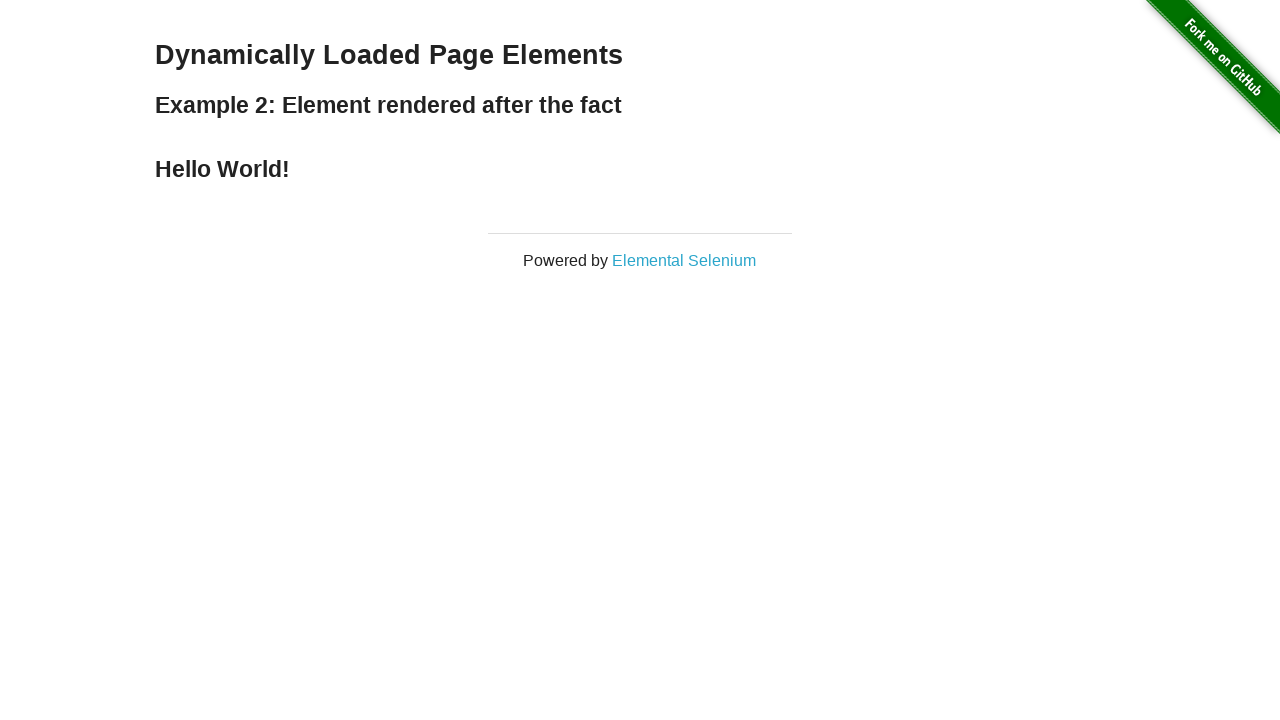